Tests explicit wait functionality by clicking a start button and waiting for a loading indicator to become invisible before verifying the result text.

Starting URL: https://automationfc.github.io/dynamic-loading/

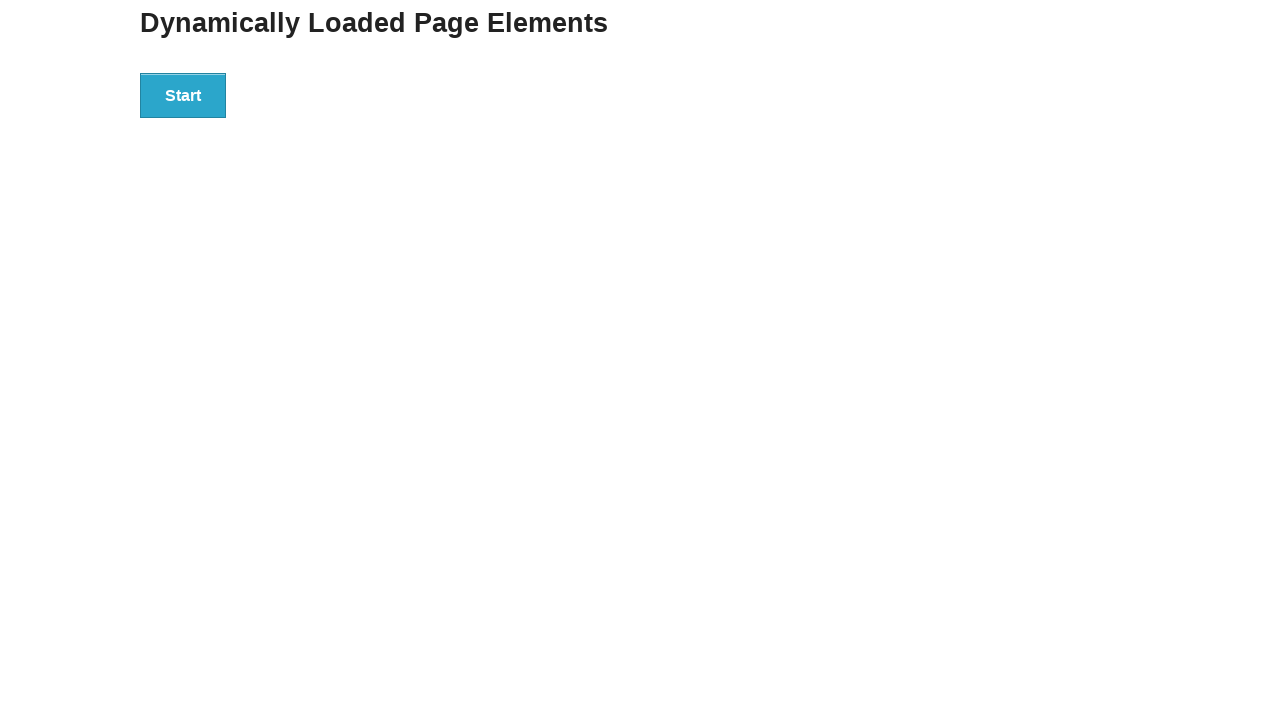

Clicked start button at (183, 95) on div#start>button
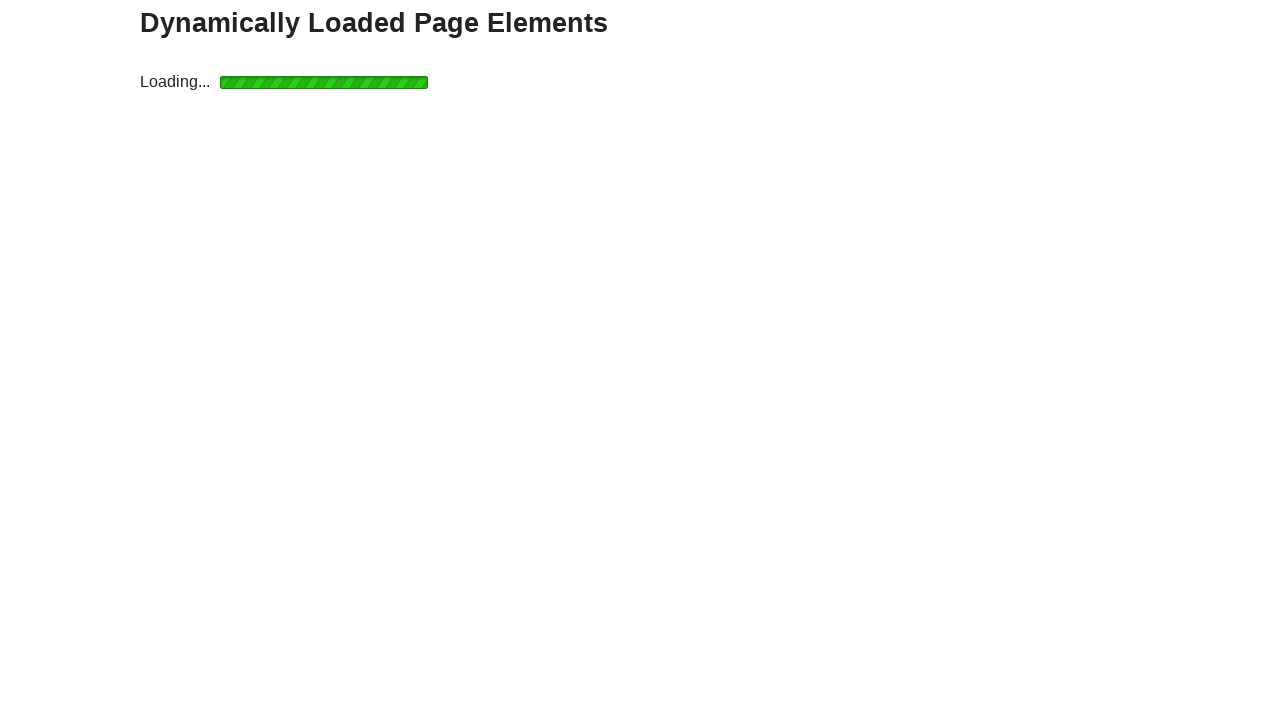

Loading indicator became invisible
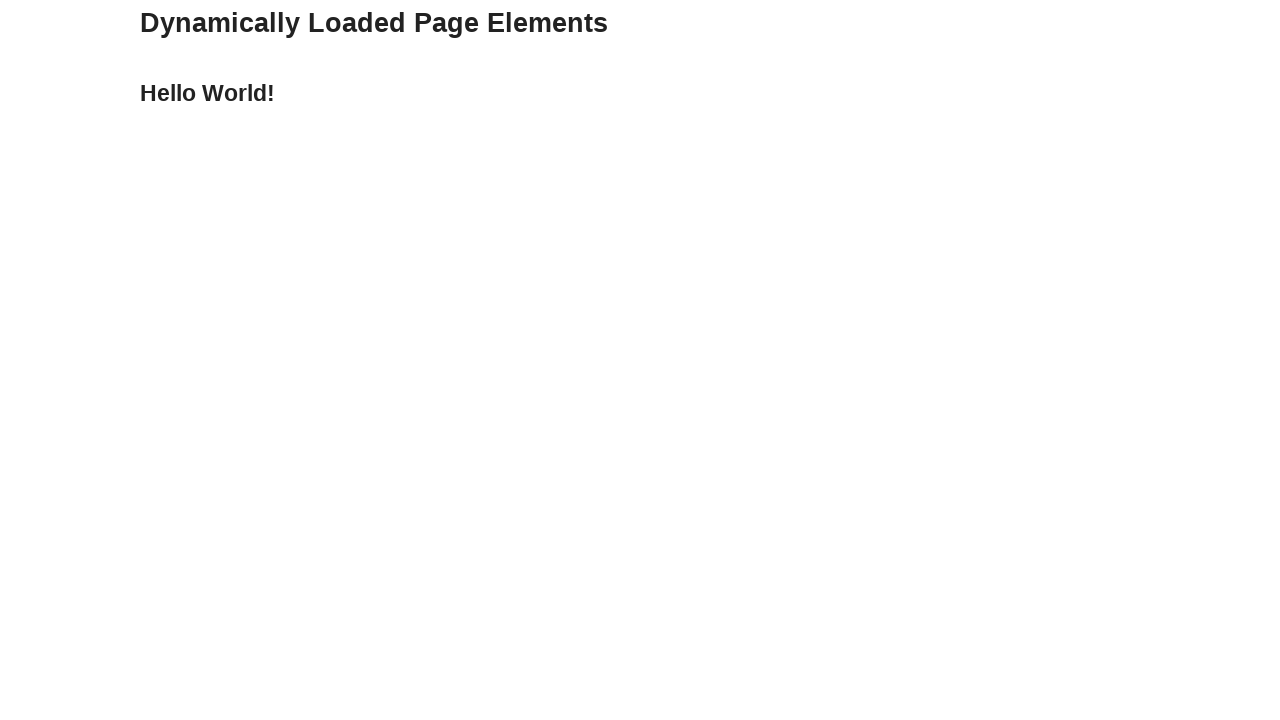

Verified result text is 'Hello World!'
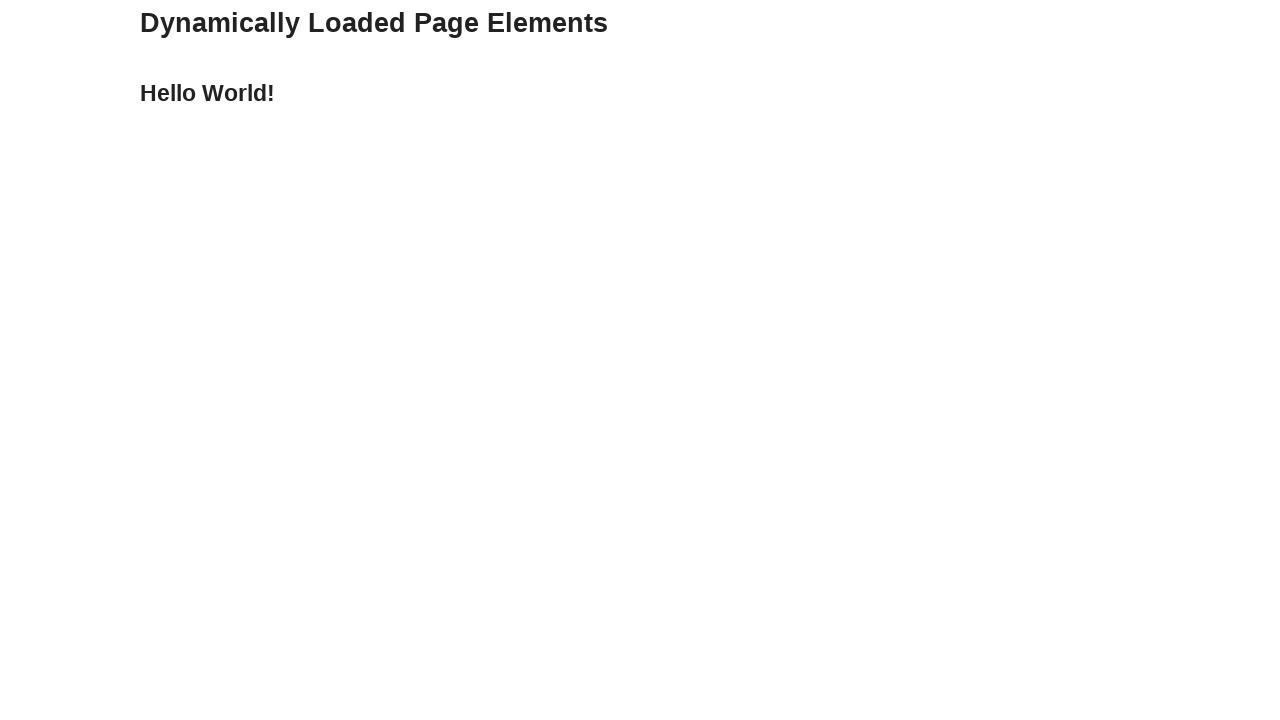

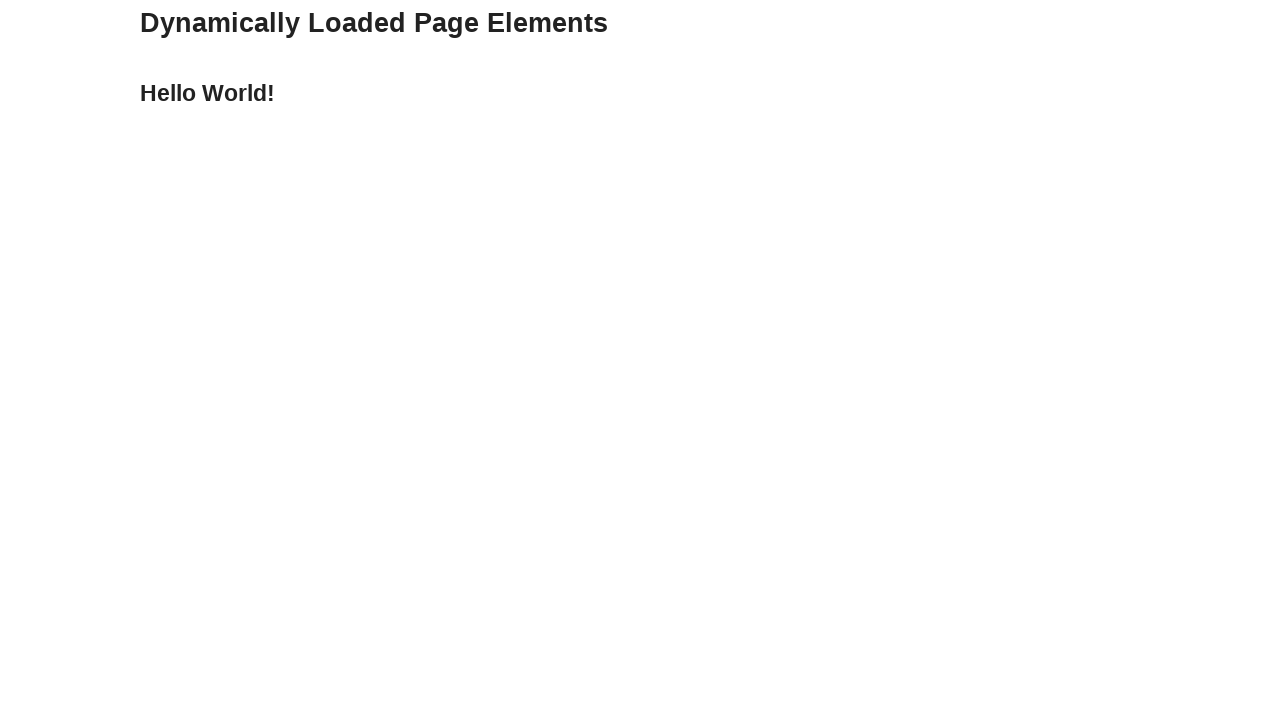